Tests the sorting by New functionality by clicking the sort button

Starting URL: https://practice.expandtesting.com/bookstore

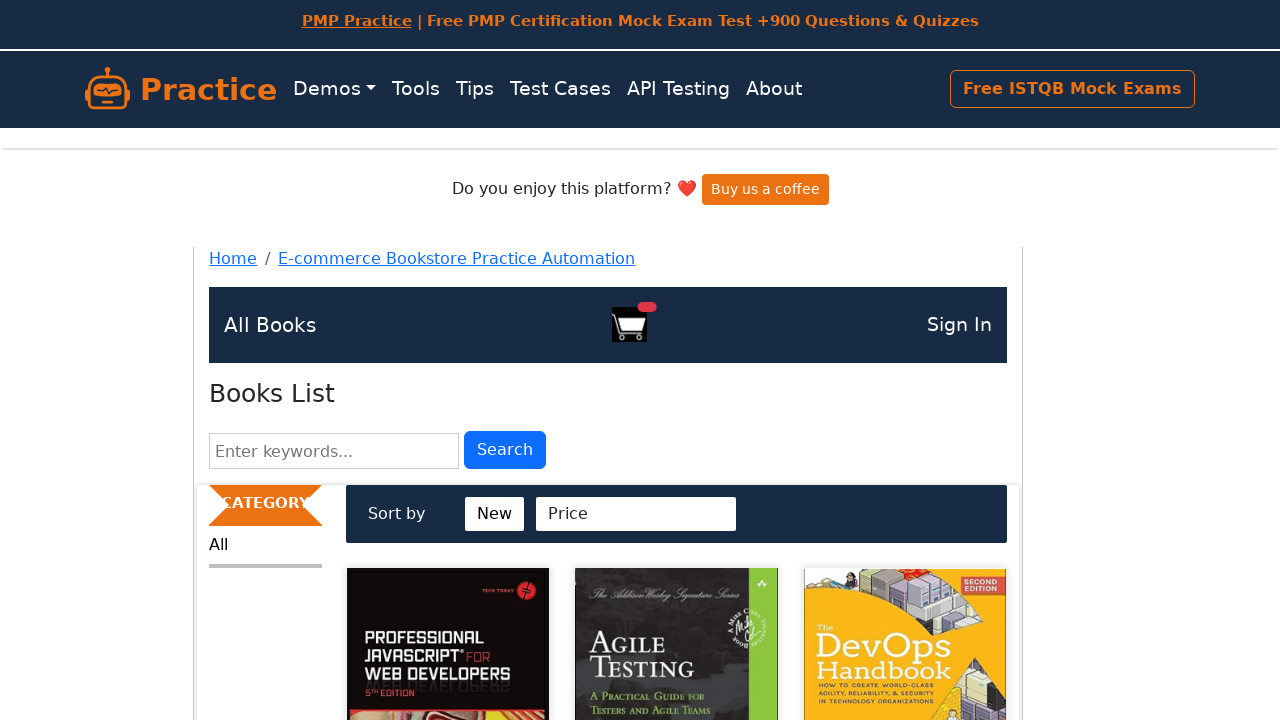

Clicked on 'Sort by New' button to sort books by newest at (495, 514) on a.filter_sort-new
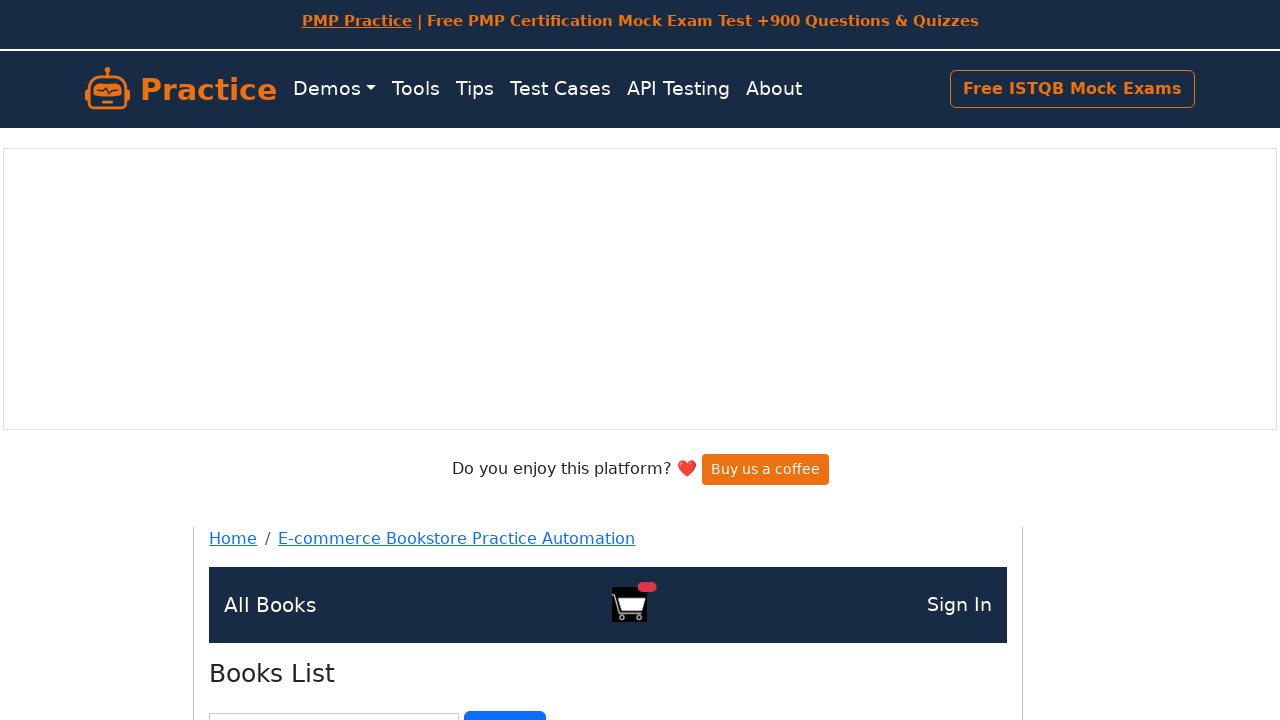

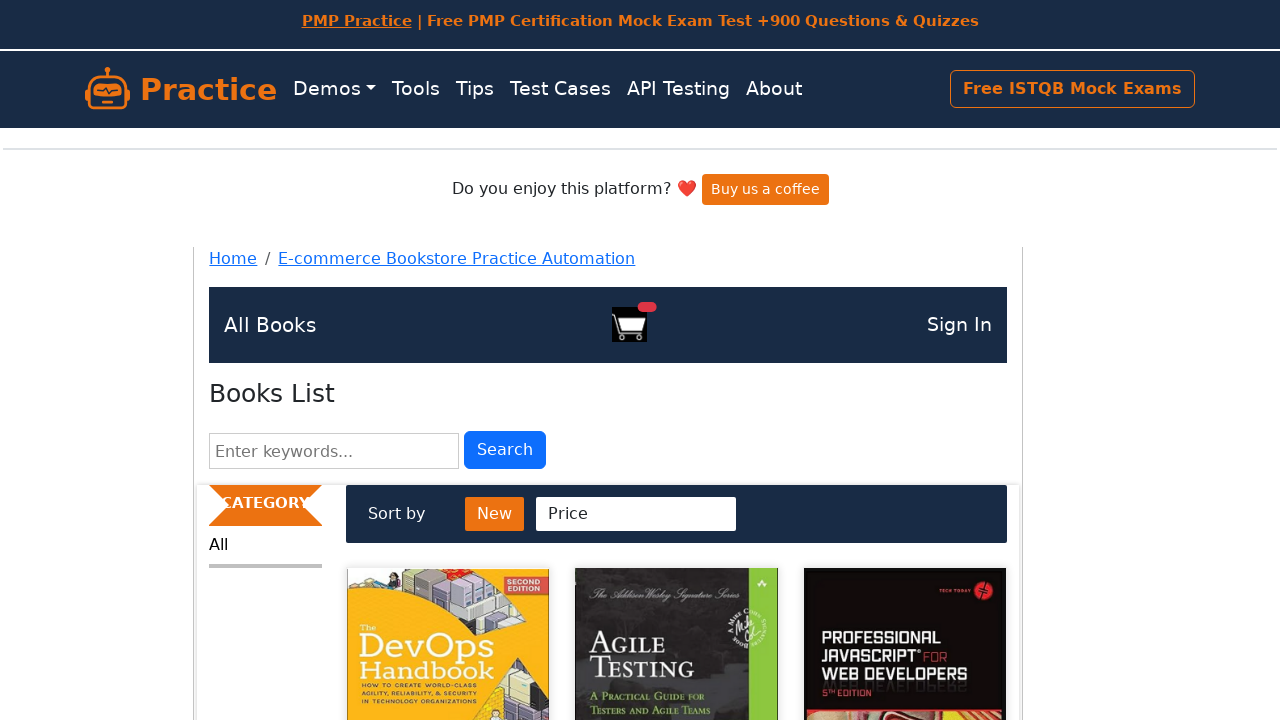